Tests file download functionality by clicking on a file link and verifying the download completes successfully.

Starting URL: https://the-internet.herokuapp.com/download

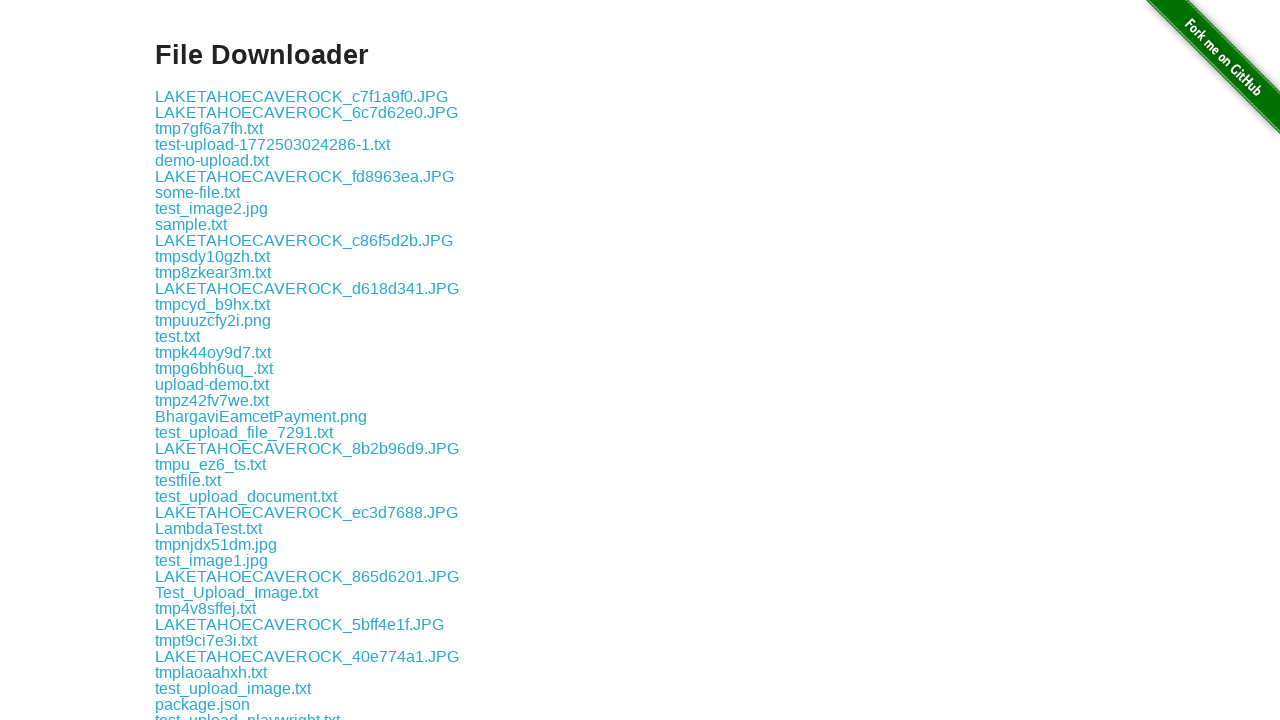

Clicked on selenium-snapshot.png download link at (238, 607) on text=selenium-snapshot.png
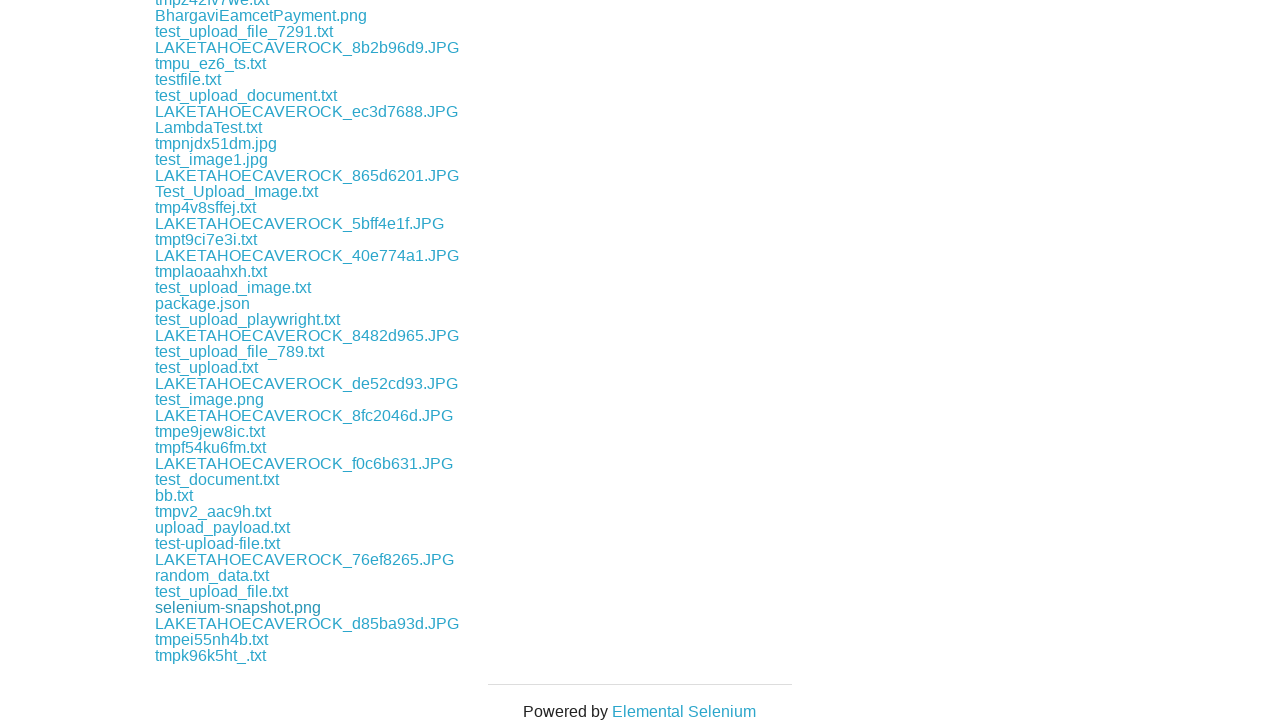

Download completed and download object obtained
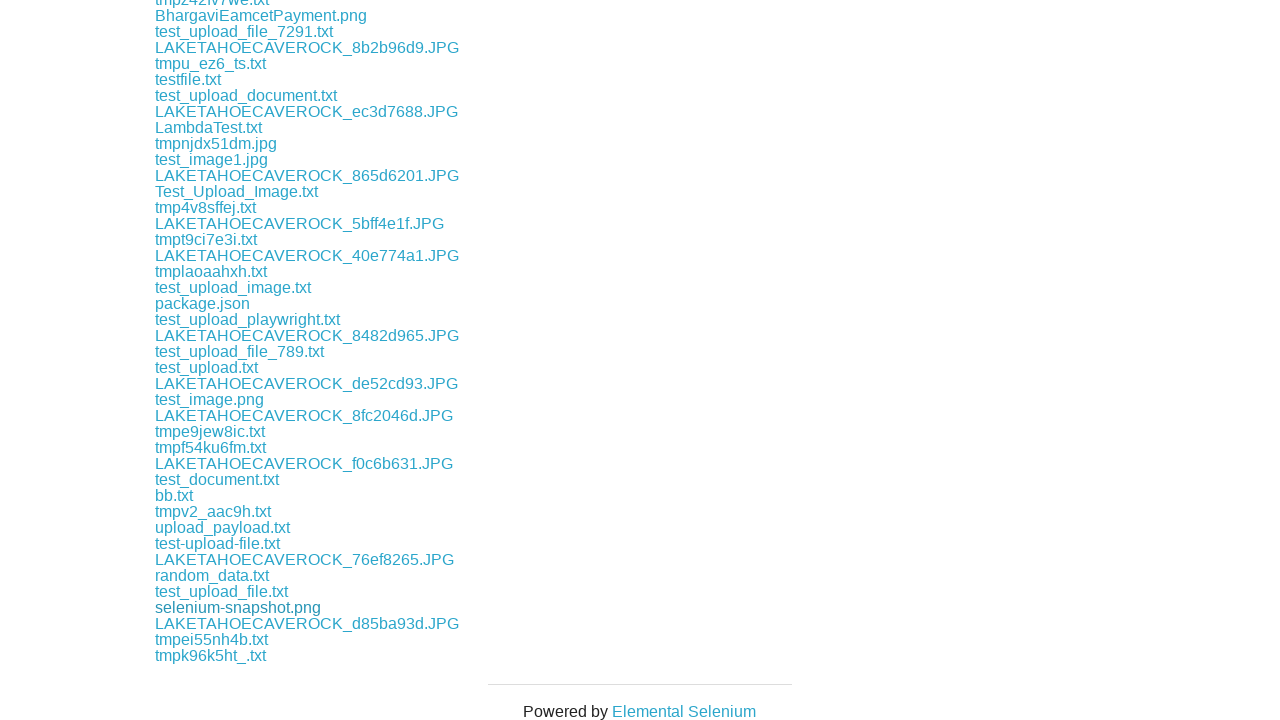

Verified that downloaded filename contains 'selenium-snapshot.png'
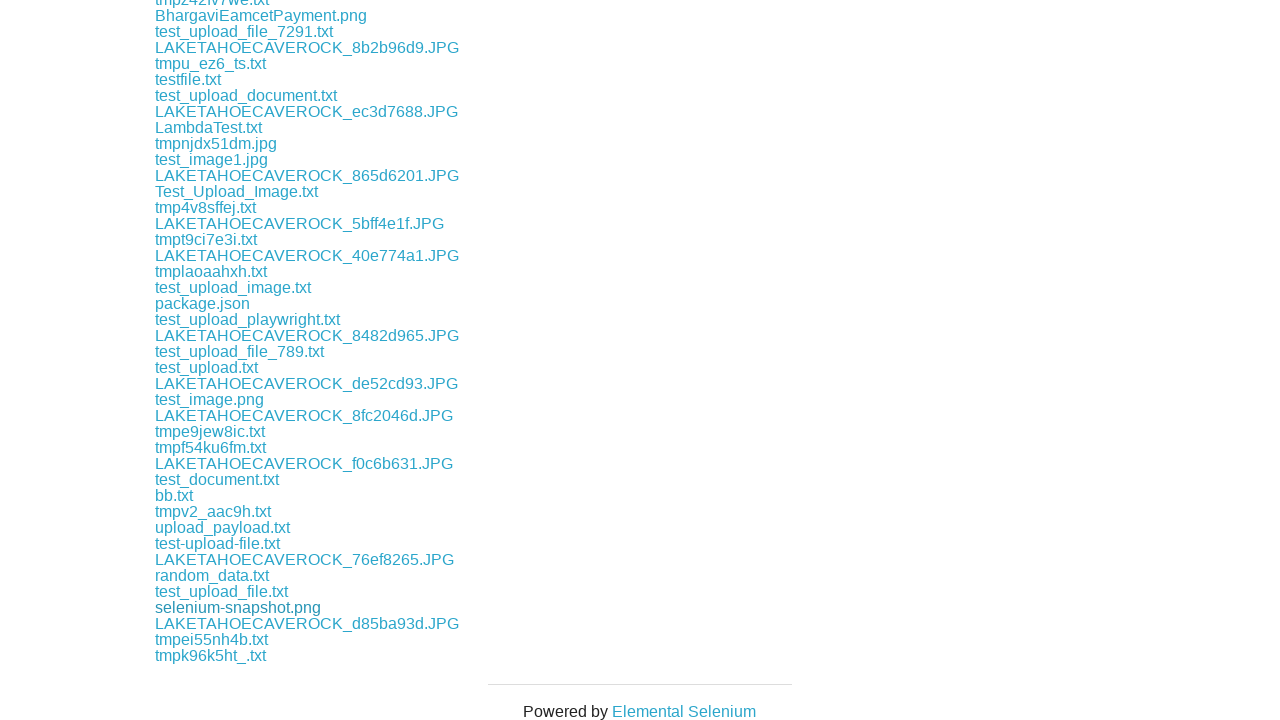

Deleted the downloaded file
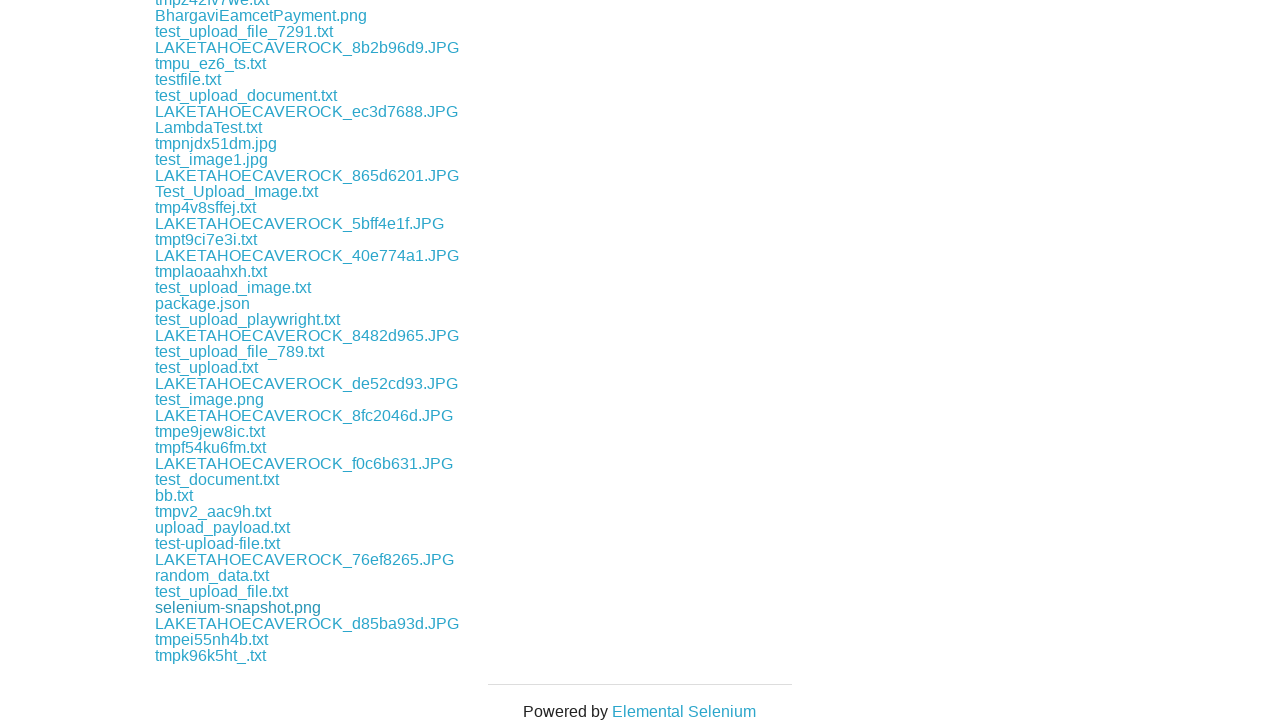

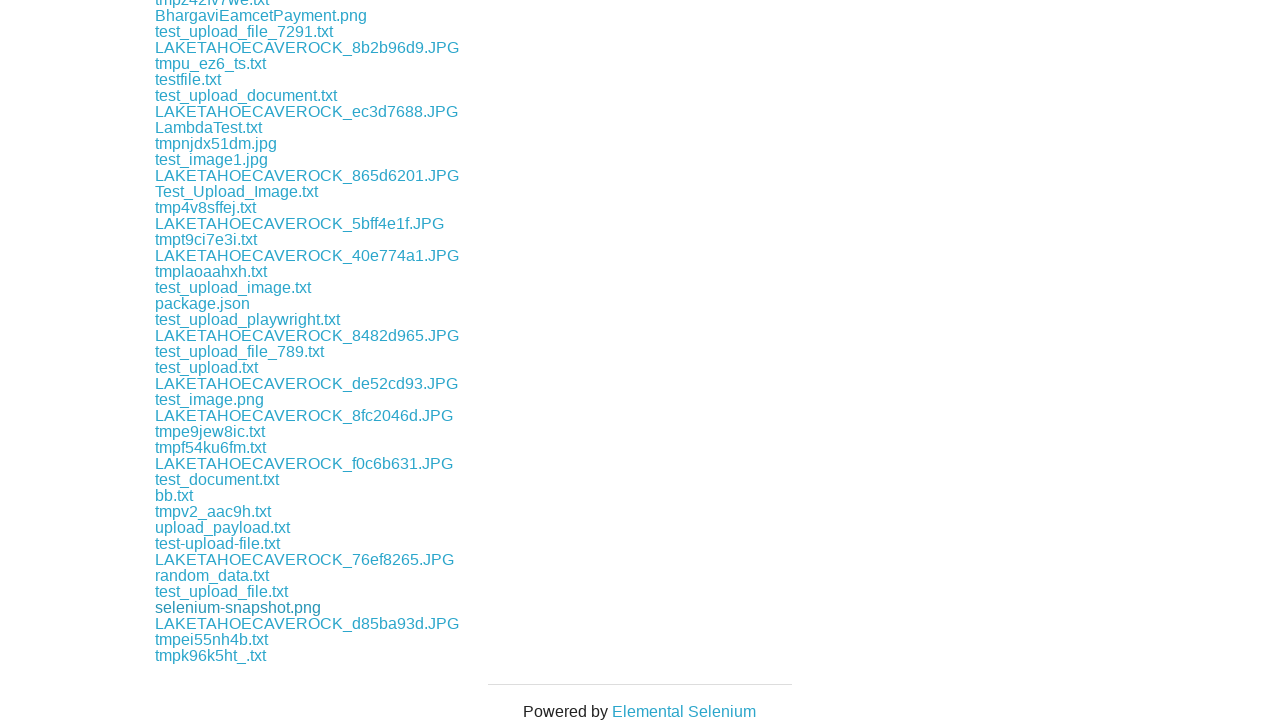